Navigates to the BC Parks homepage and clicks on "See all advisories" link to reach the active advisories page, then verifies the URL and page title.

Starting URL: https://bcparks.ca

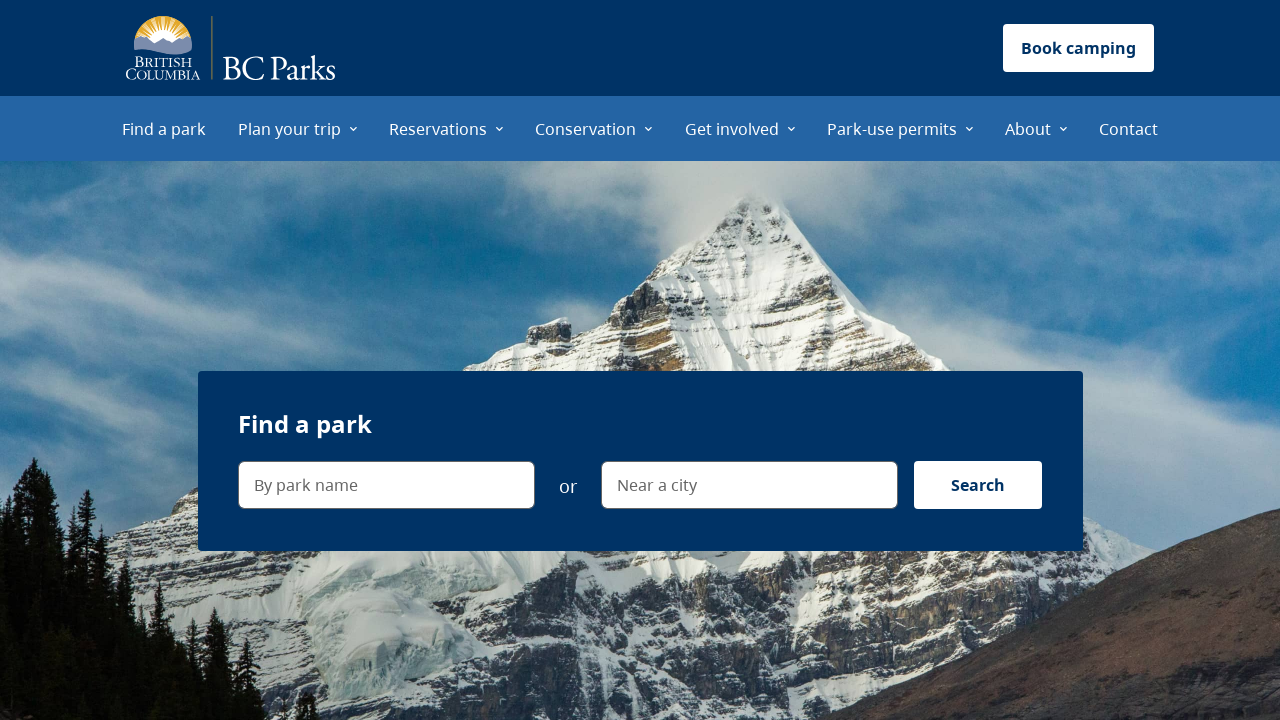

Waited for page to fully load (networkidle)
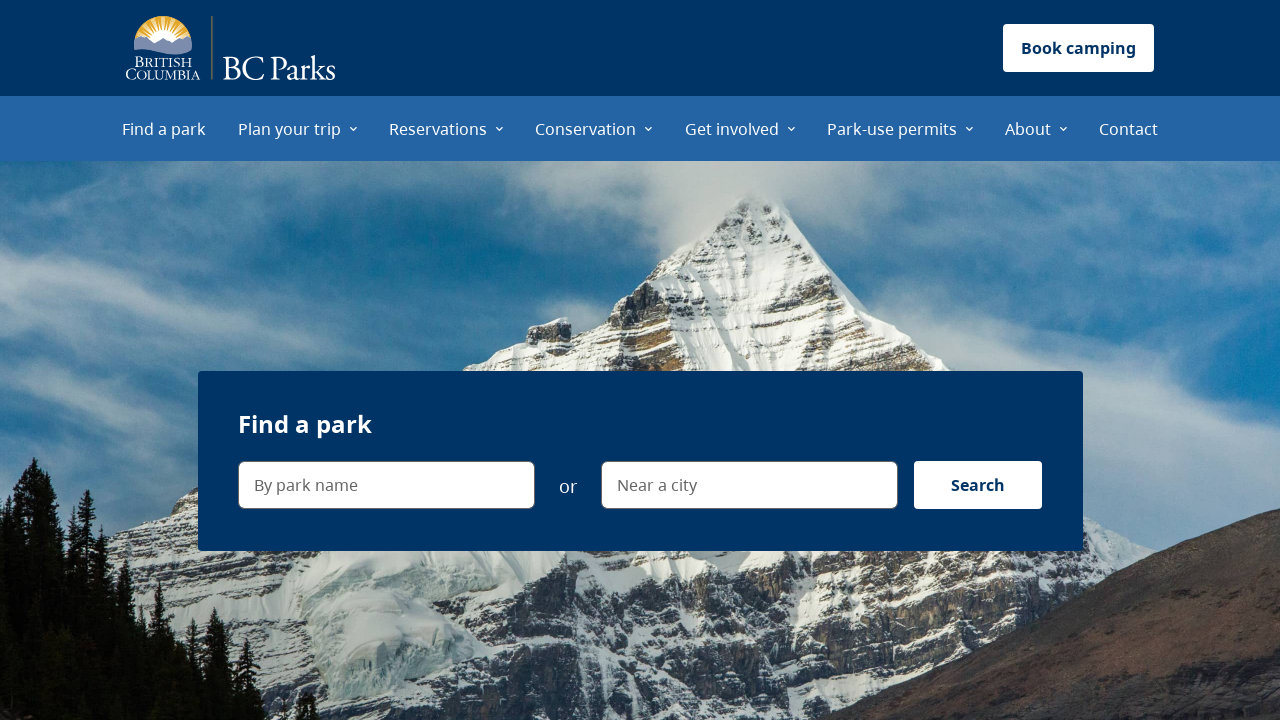

Clicked on 'See all advisories' link at (985, 361) on internal:text="See all advisories"i
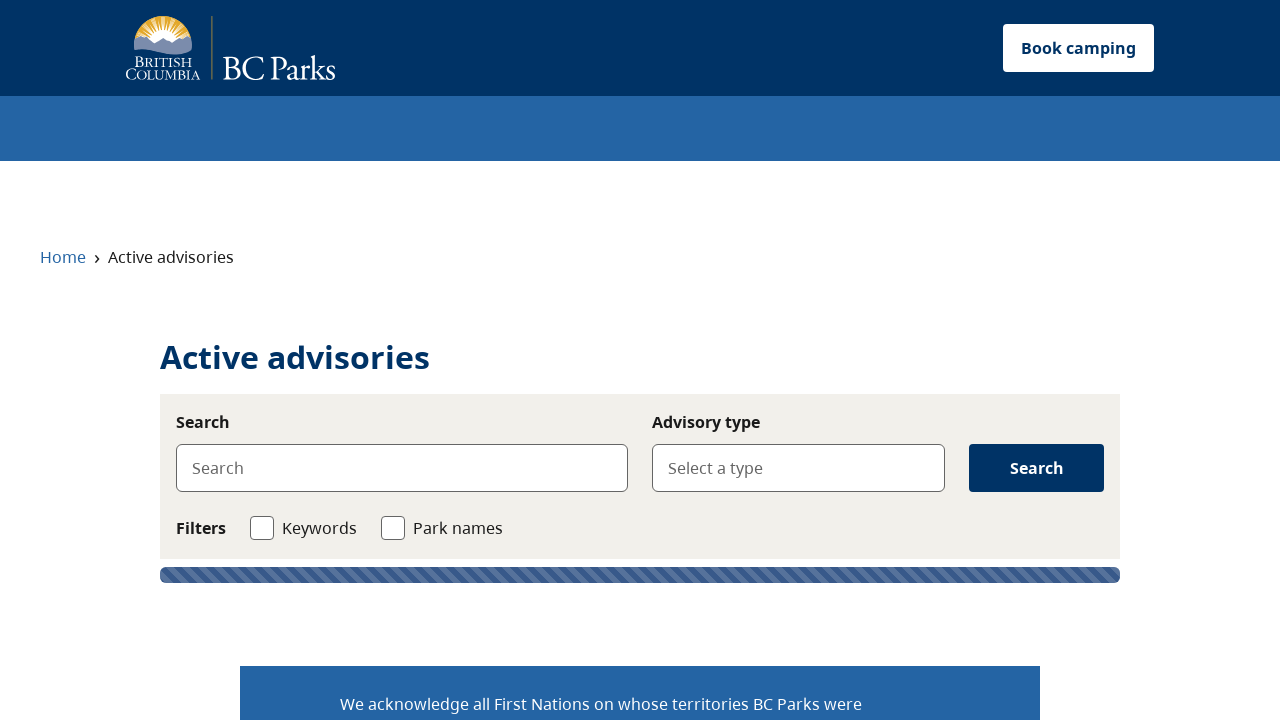

Verified navigation to active advisories page
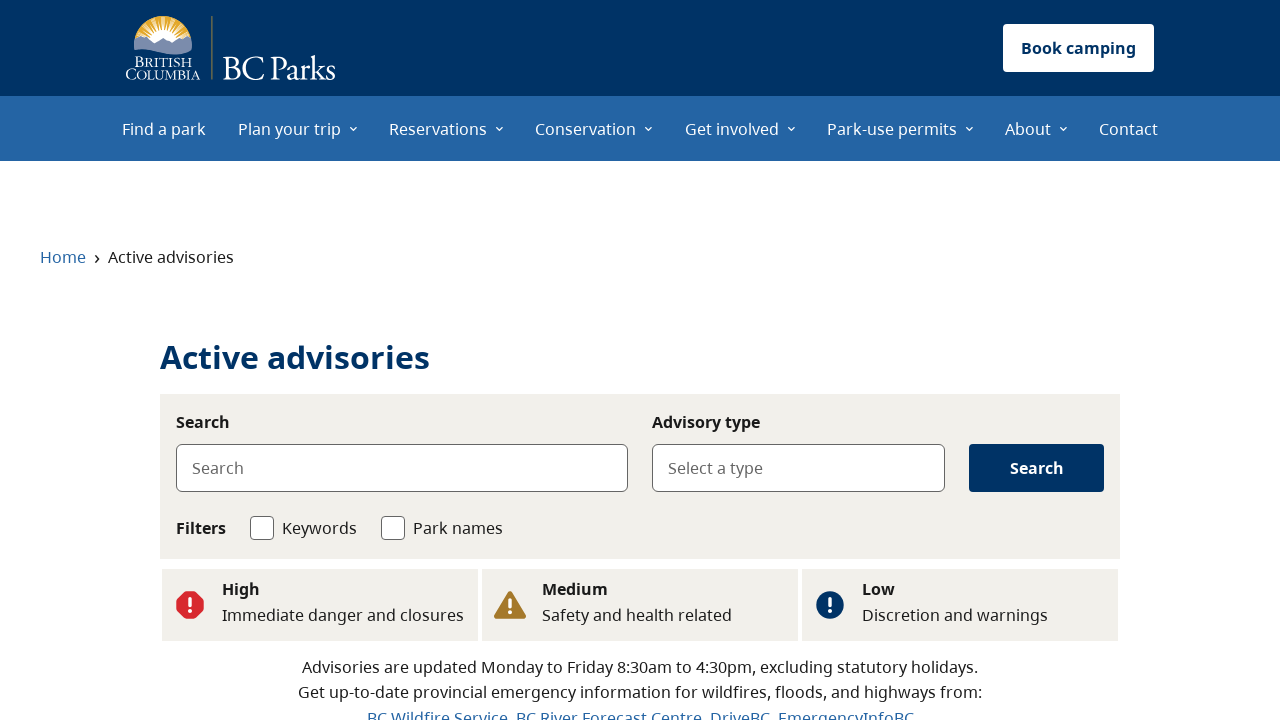

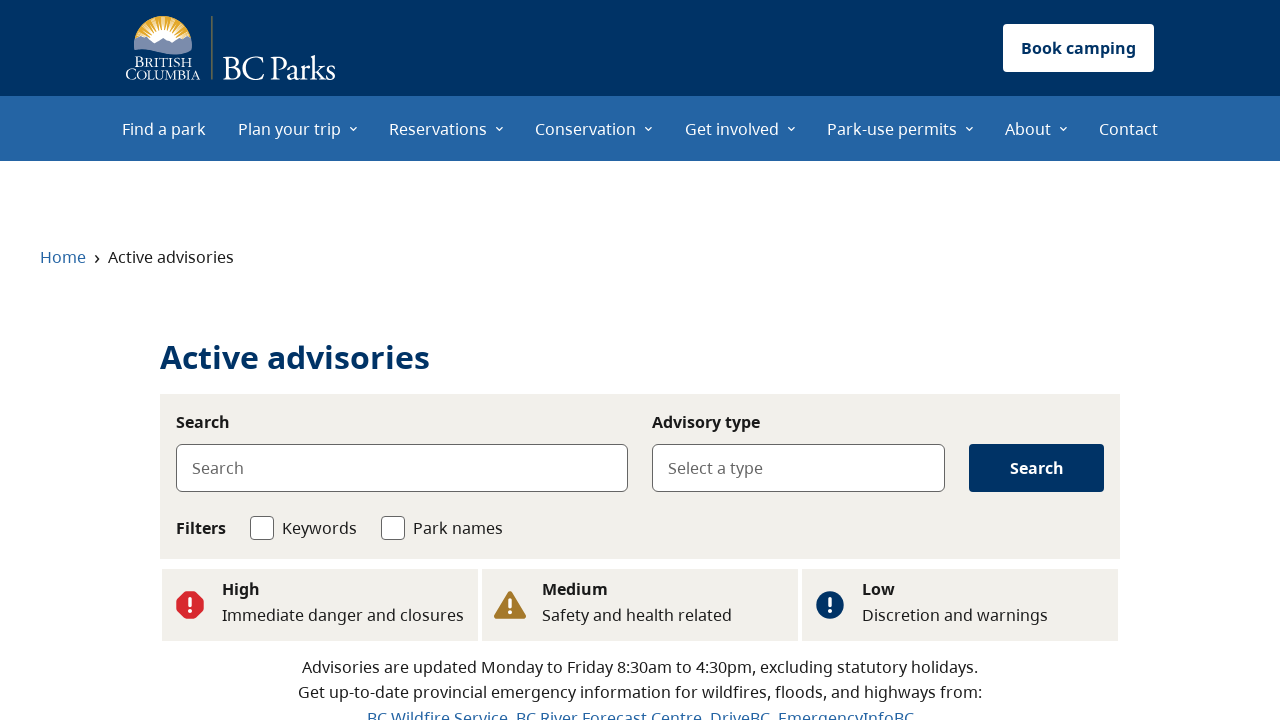